Tests interaction with a dynamic table by locating table headers and cells, reading their content, and then refreshing the page to verify the table reloads.

Starting URL: https://practice.expandtesting.com/dynamic-table

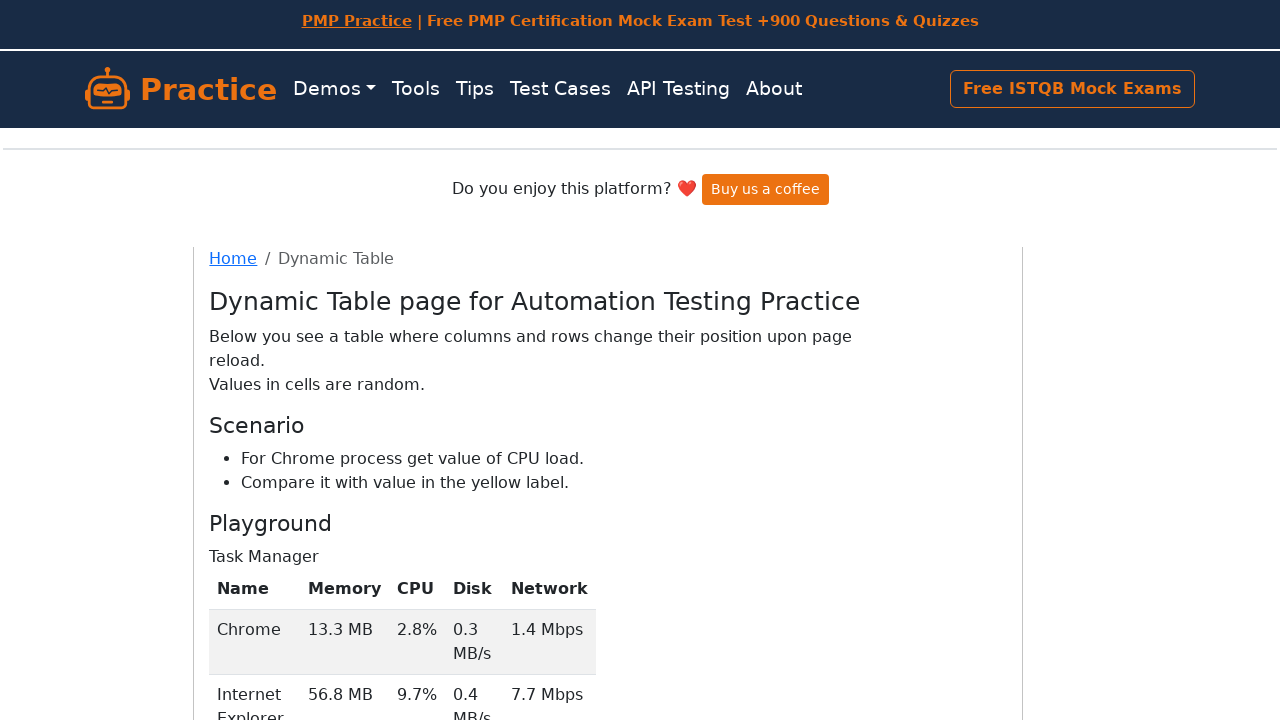

Waited for table to load
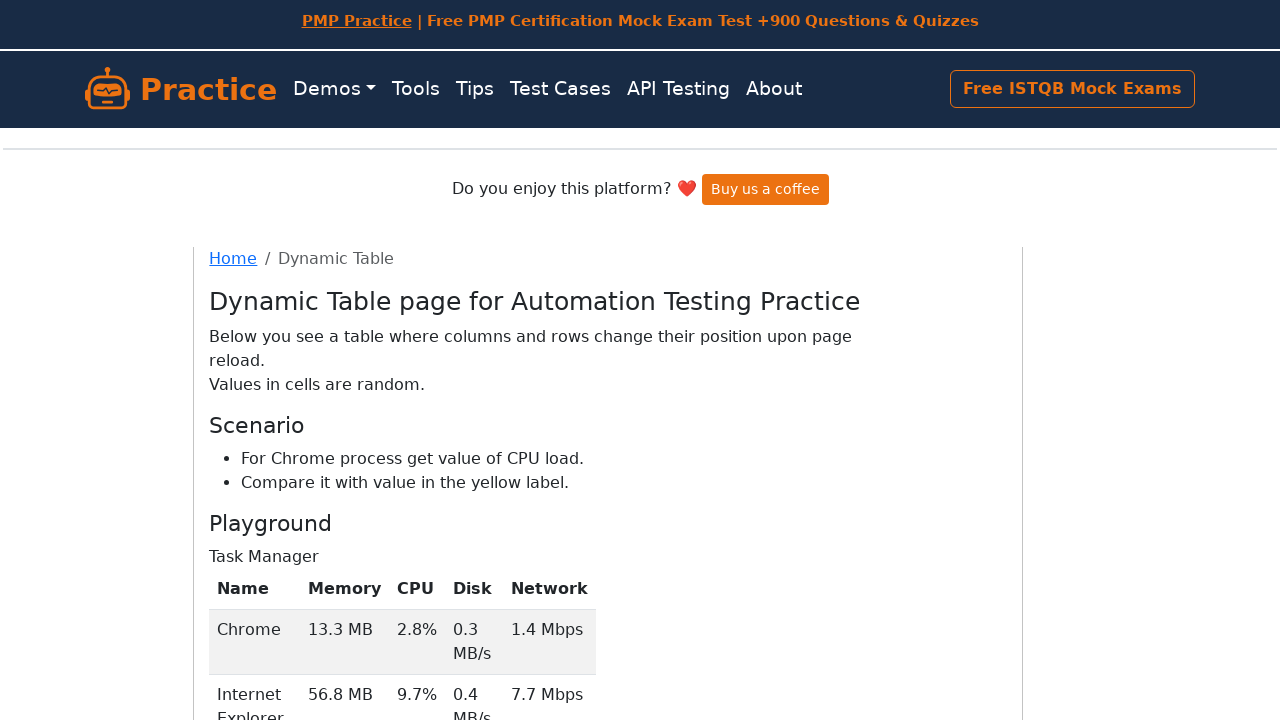

Located all table headers - found 5 headers
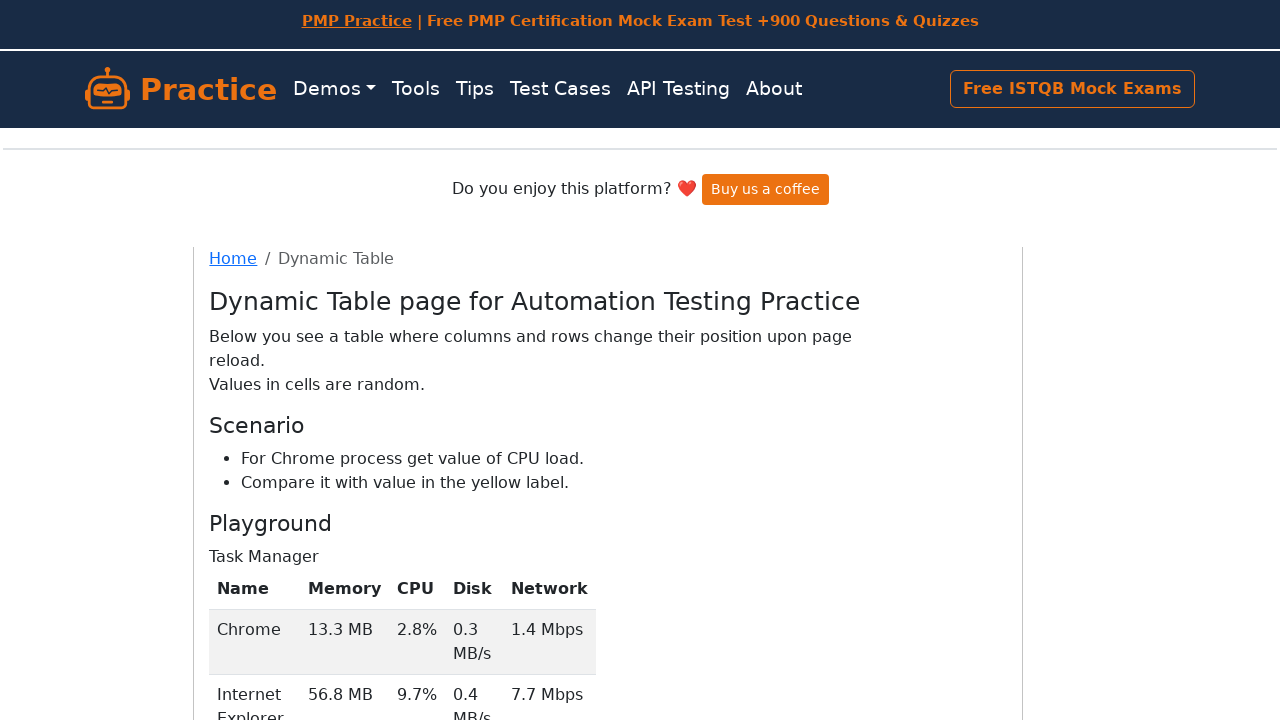

Located all table body rows - found 4 rows
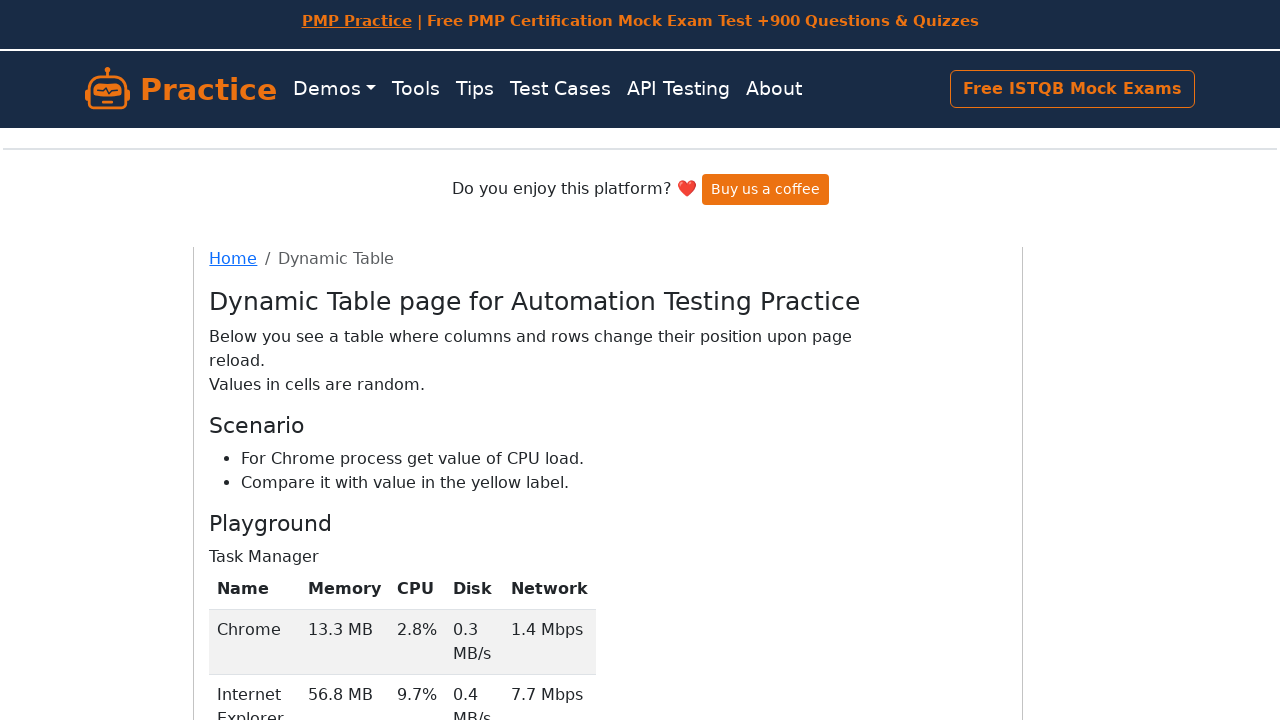

Located cells in first row - found 5 cells
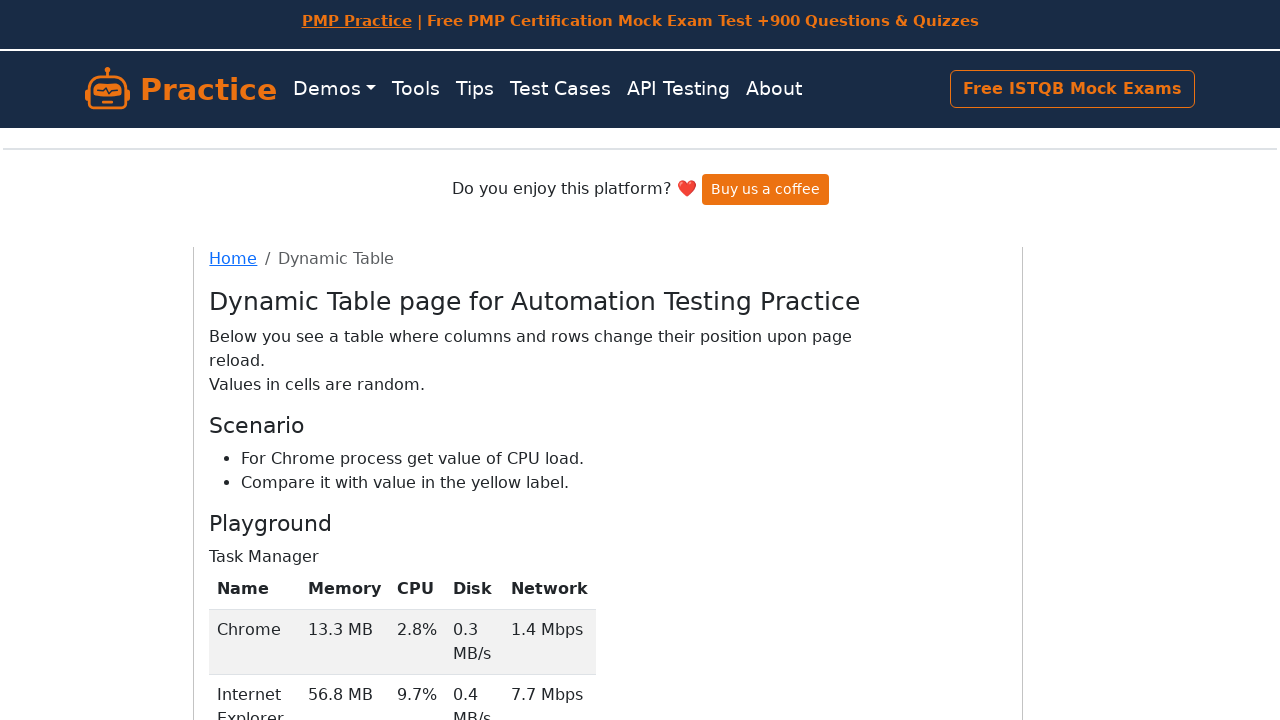

Read header 'Name' and cell value 'Chrome' from column 1
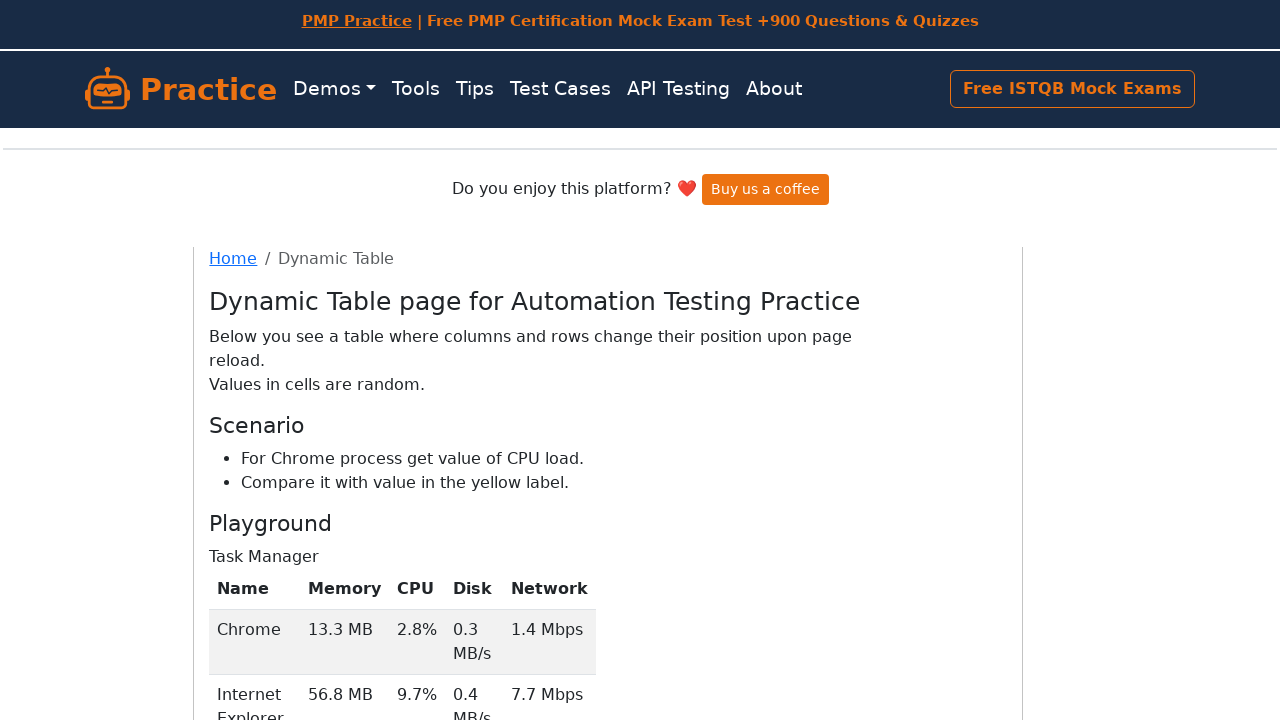

Read header 'Memory' and cell value '13.3 MB' from column 2
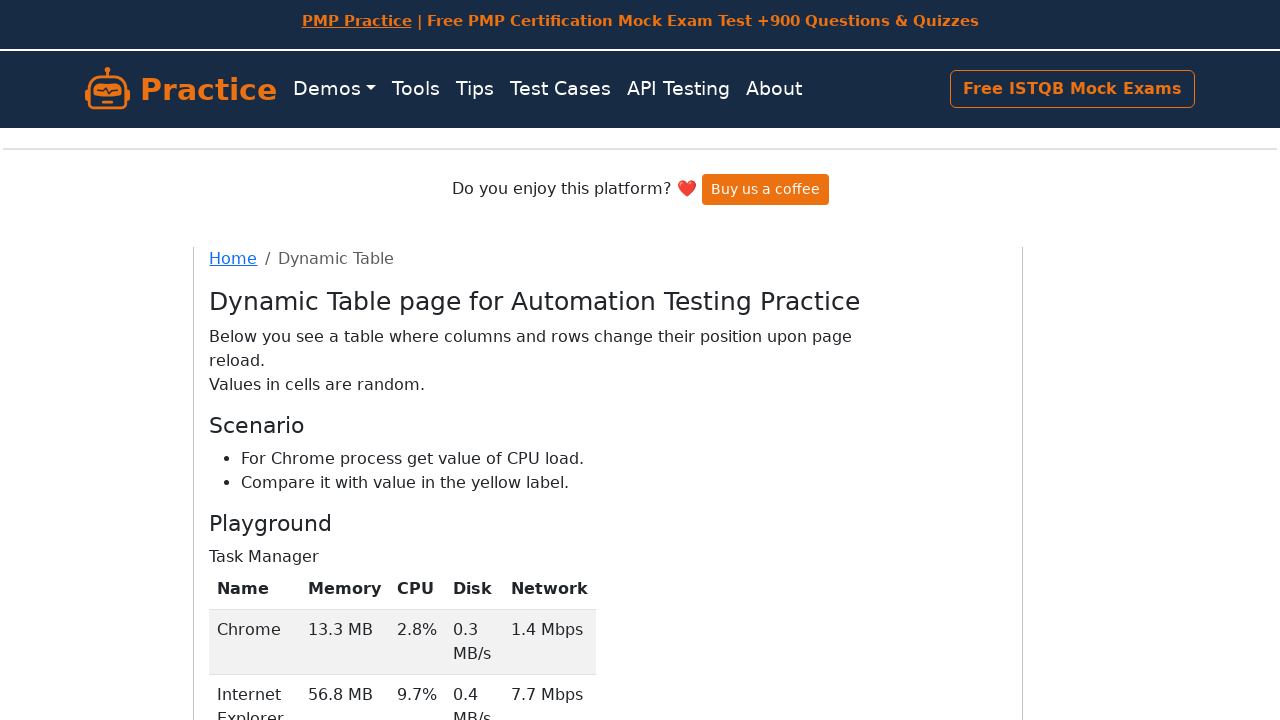

Read header 'CPU' and cell value '2.8%' from column 3
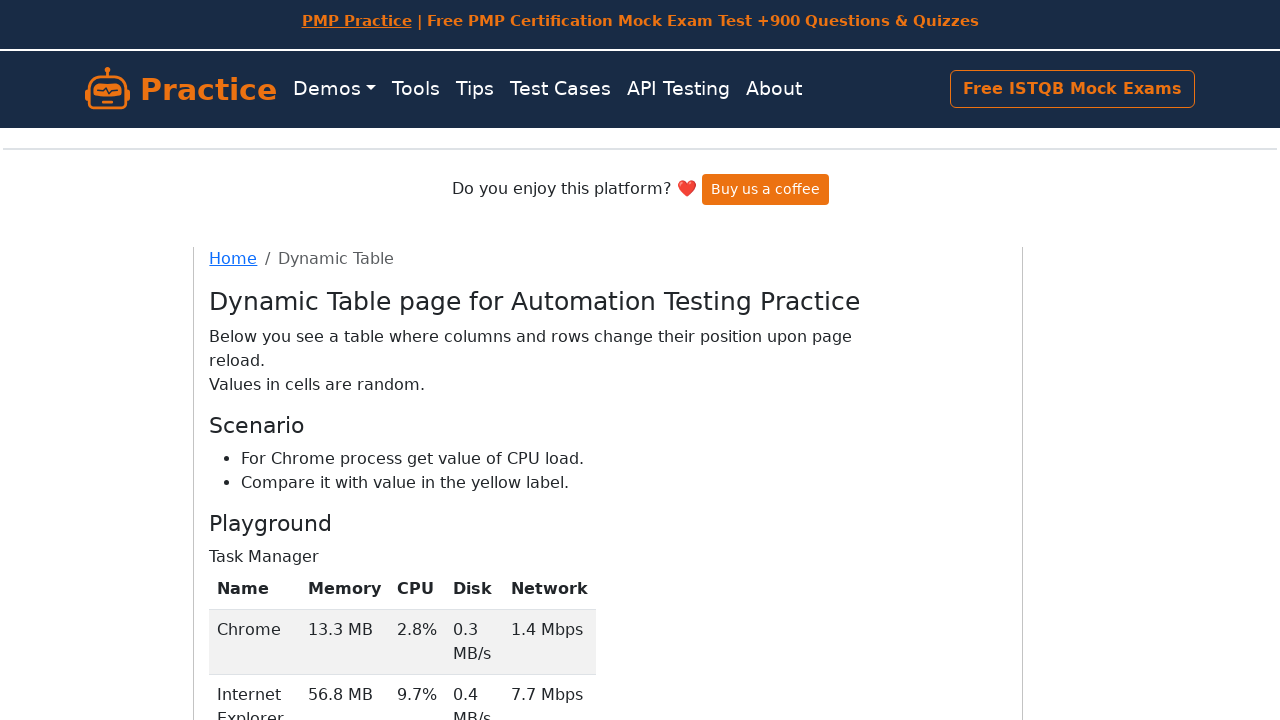

Read header 'Disk' and cell value '0.3 MB/s' from column 4
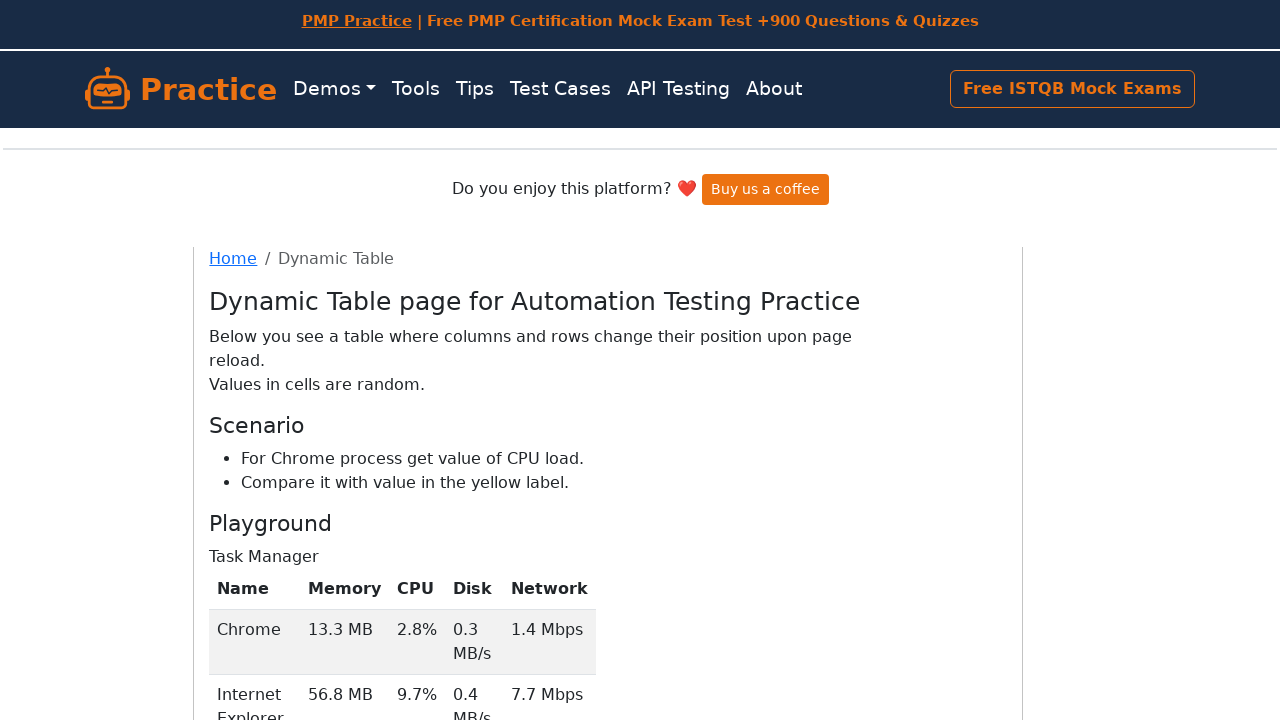

Read header 'Network' and cell value '1.4 Mbps' from column 5
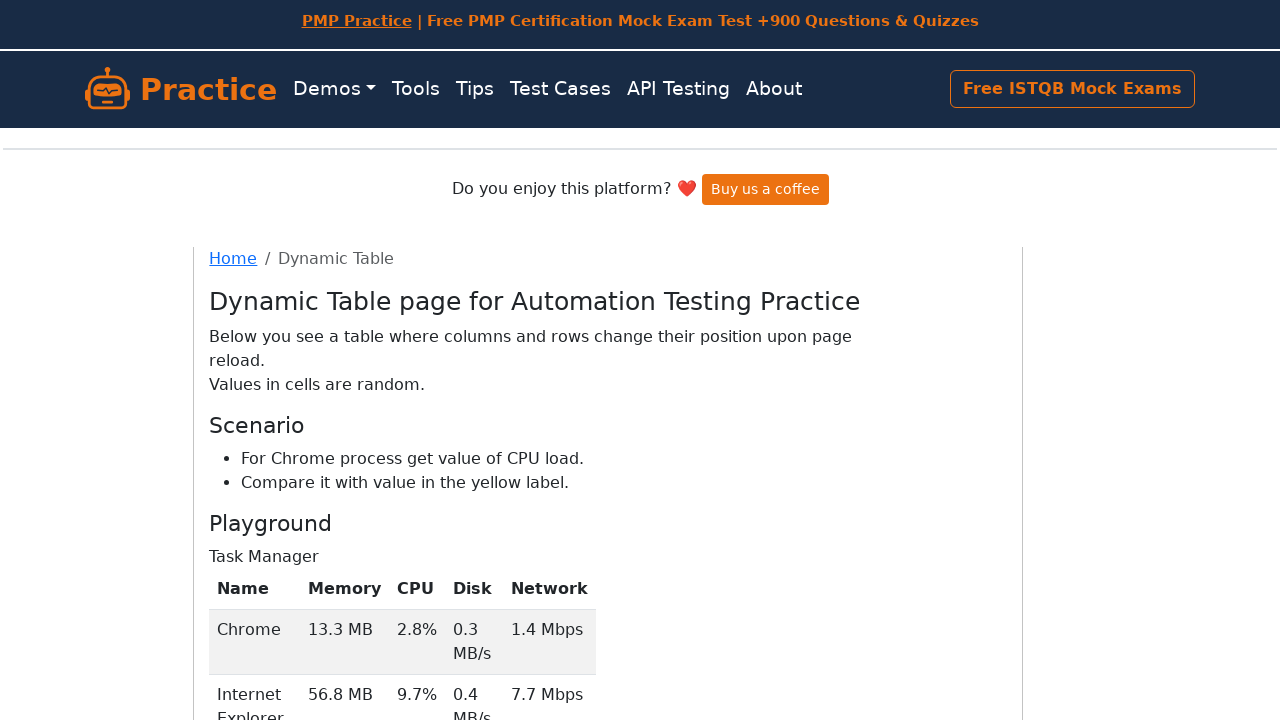

Reloaded the page to verify dynamic table refresh
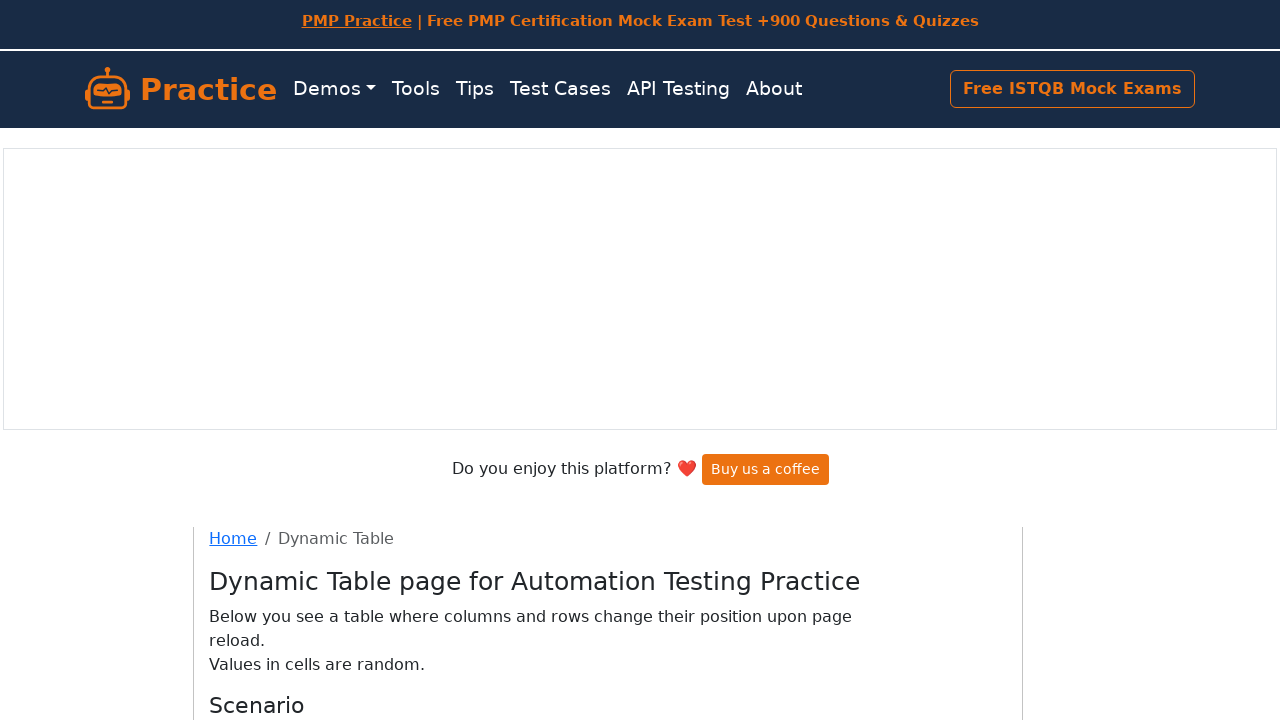

Verified table reloaded after page refresh
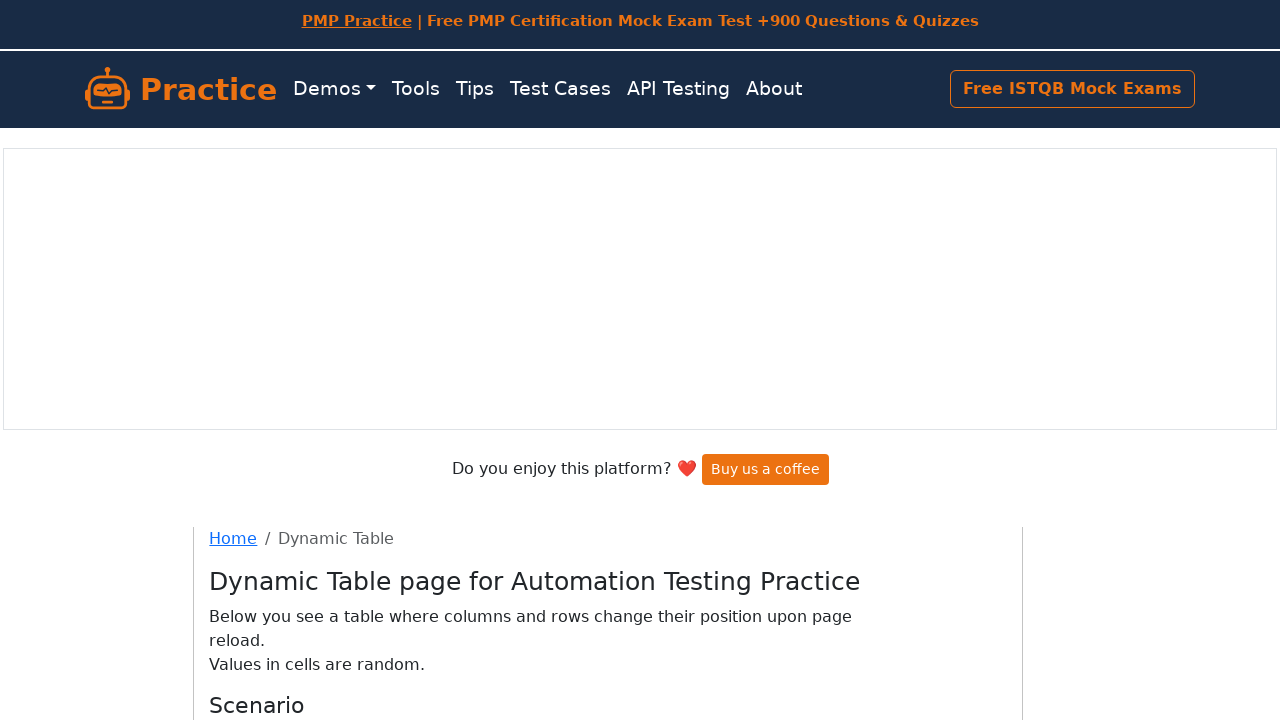

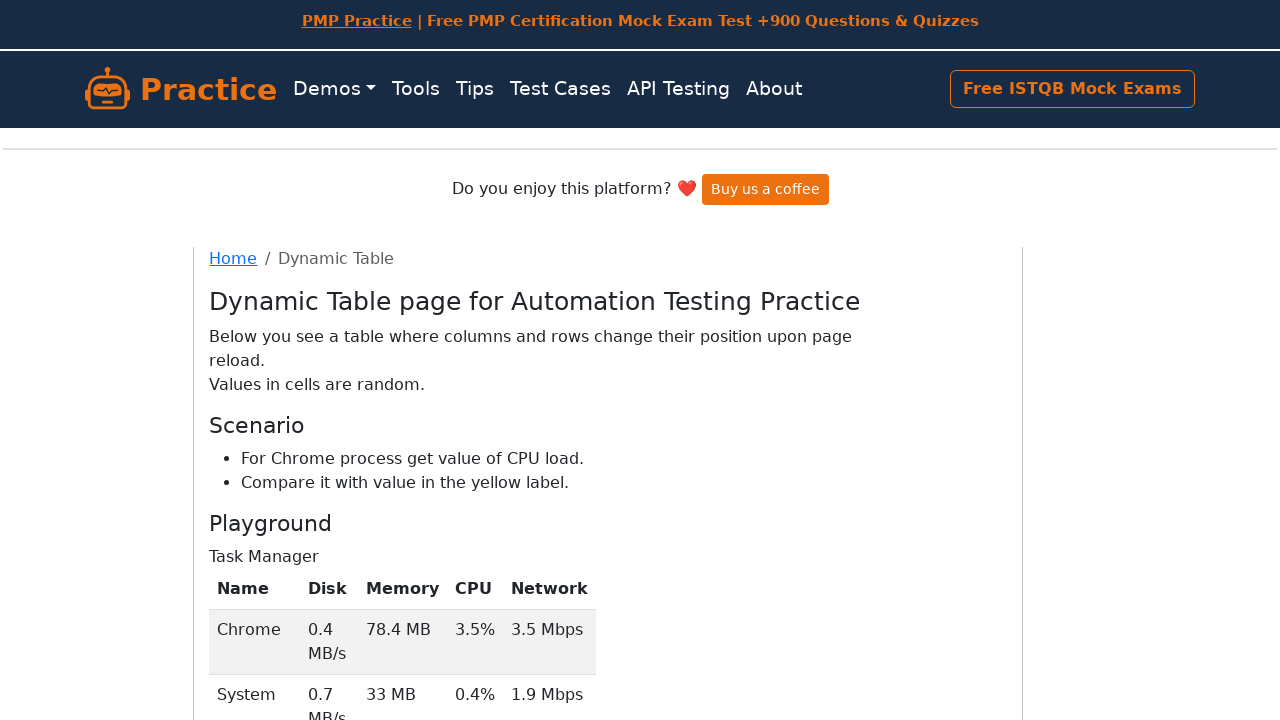